Tests a practice form by filling in name, password, email fields, selecting gender from dropdown, choosing radio button options, and submitting the form.

Starting URL: https://rahulshettyacademy.com/angularpractice/

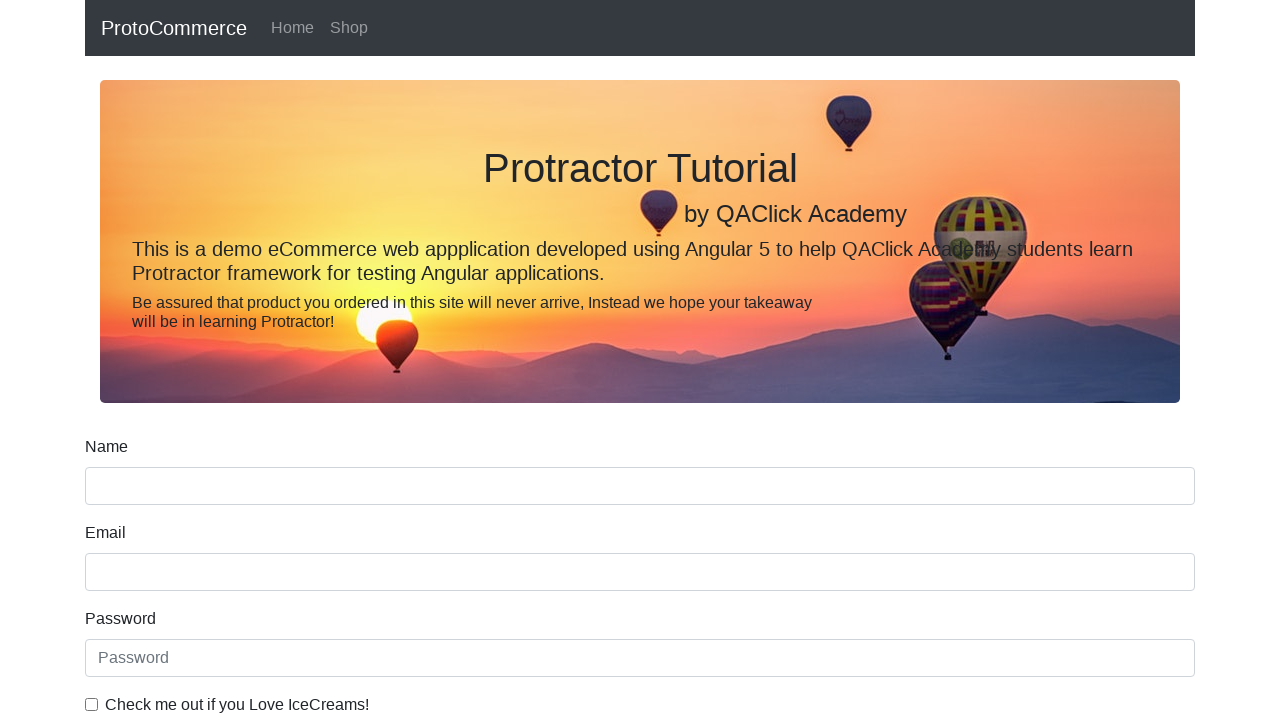

Filled name field with 'sandesh' on input[name='name']
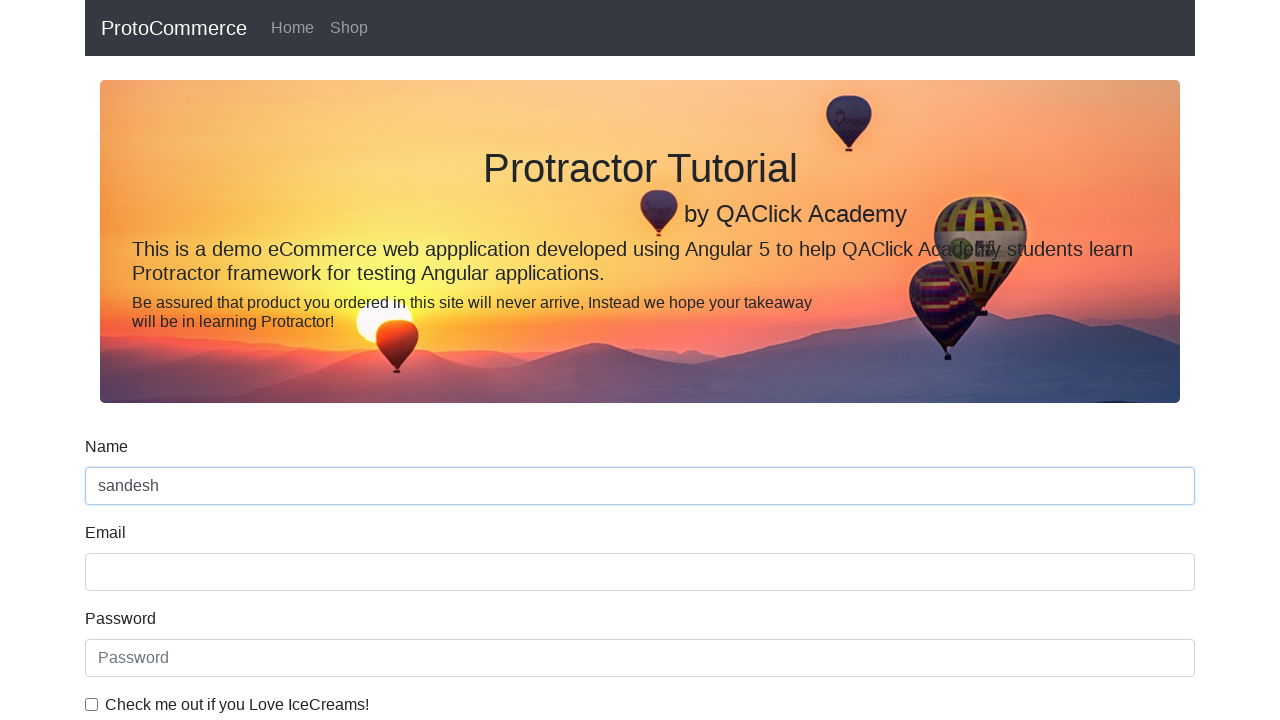

Filled password field with 'abc123' on #exampleInputPassword1
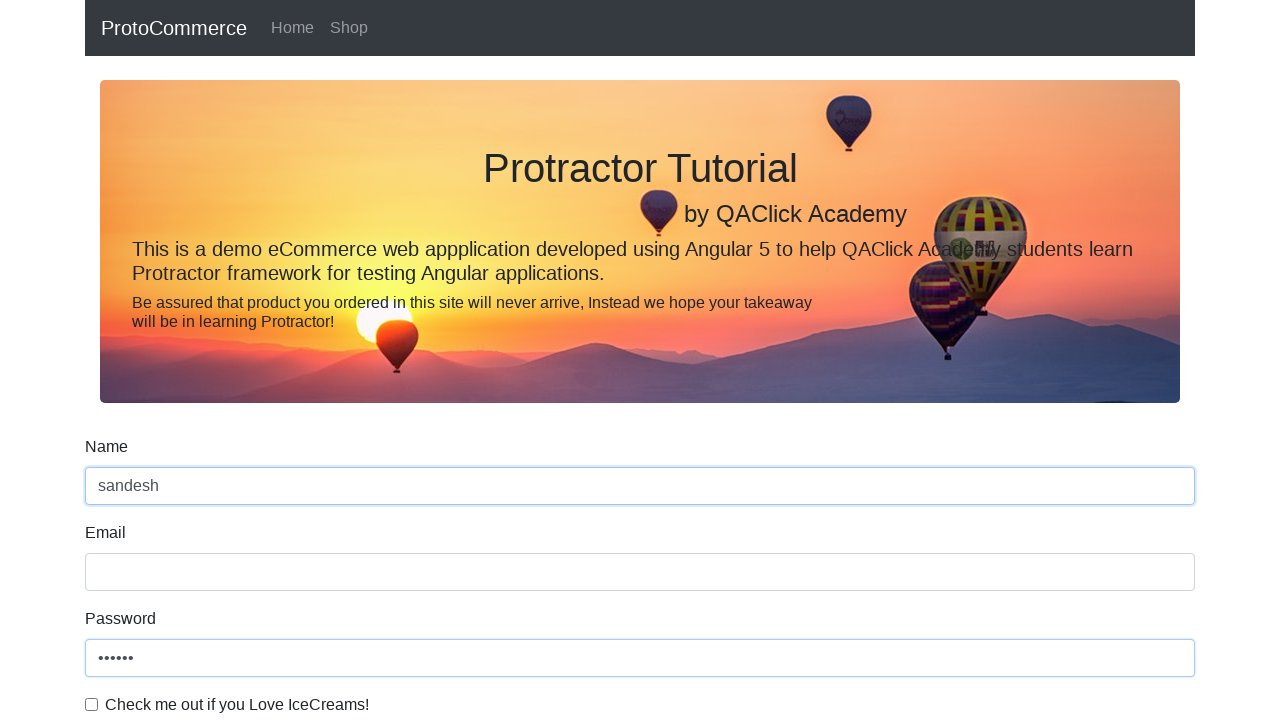

Clicked the checkbox at (92, 704) on #exampleCheck1
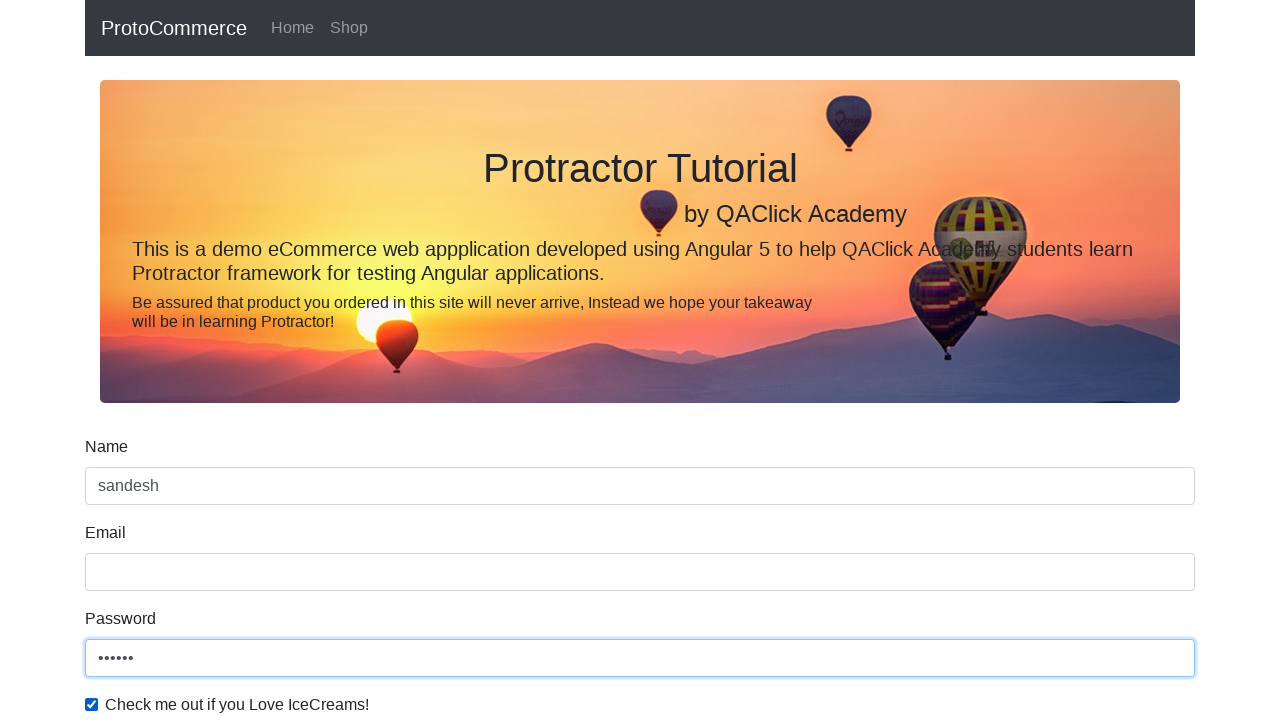

Filled email field with 'sandeshmoksh18@gmail.com' on input[name='email']
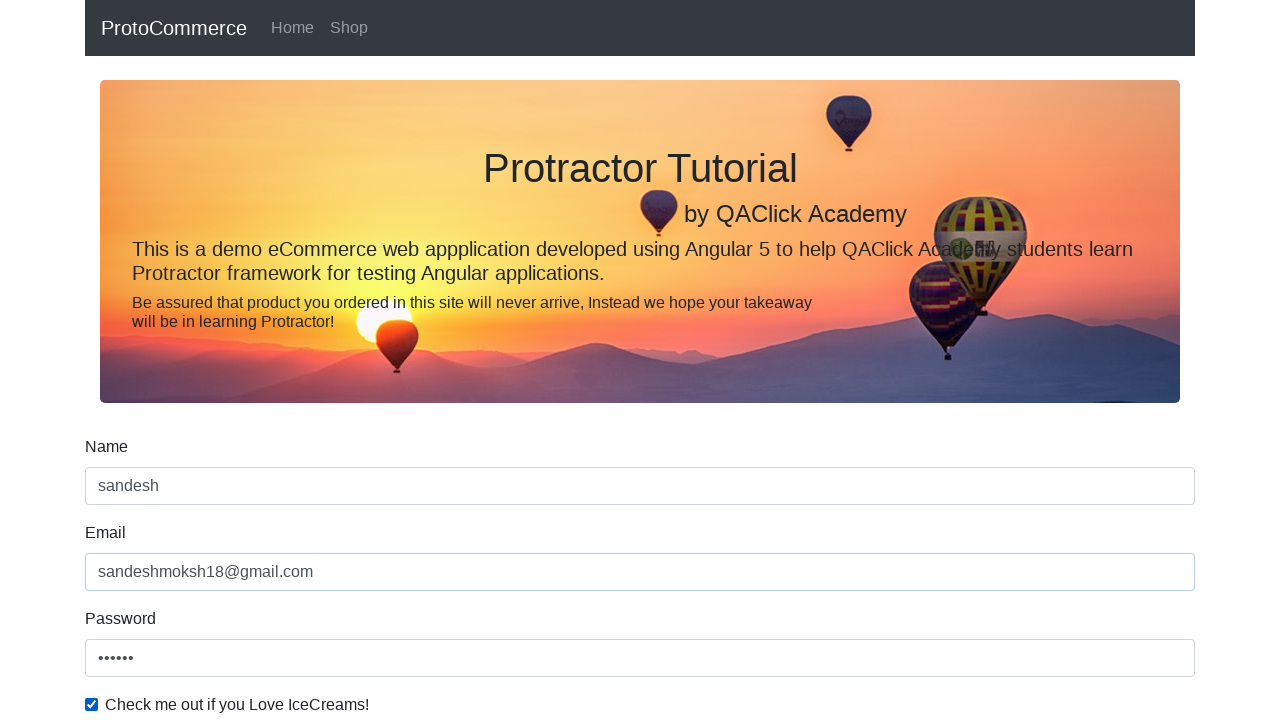

Selected 'Female' from gender dropdown on #exampleFormControlSelect1
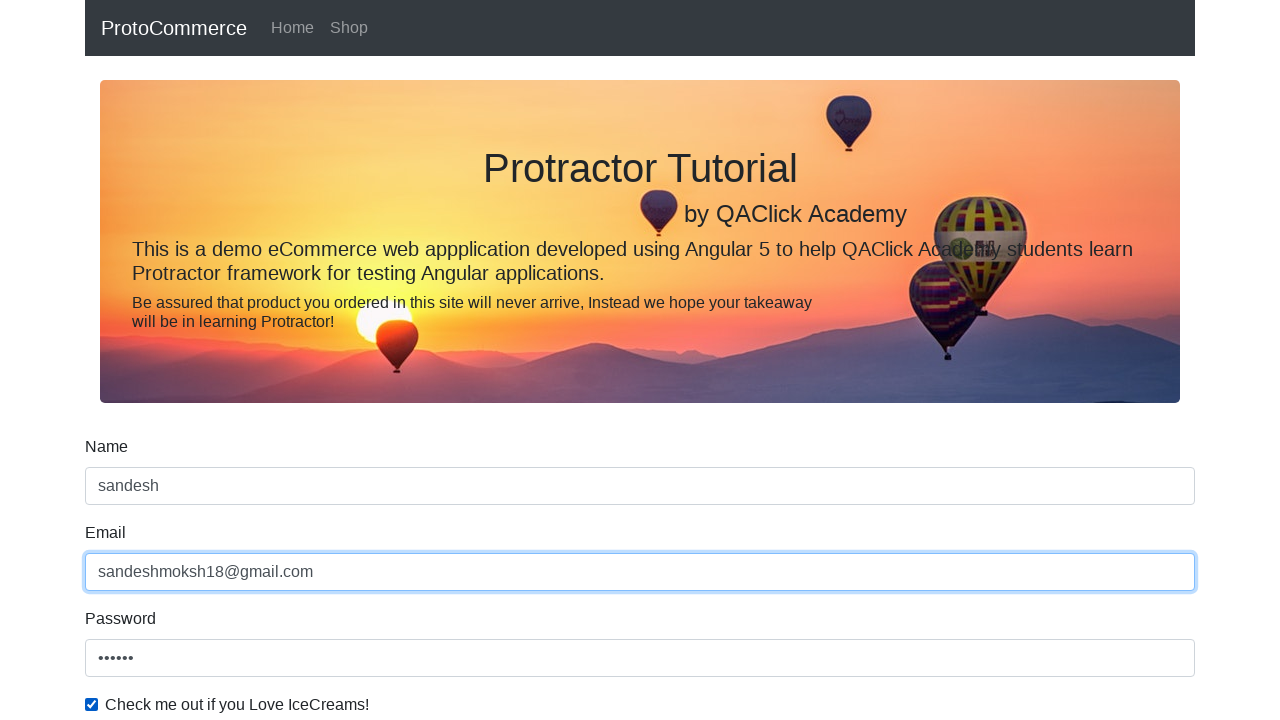

Selected gender option at index 0 on #exampleFormControlSelect1
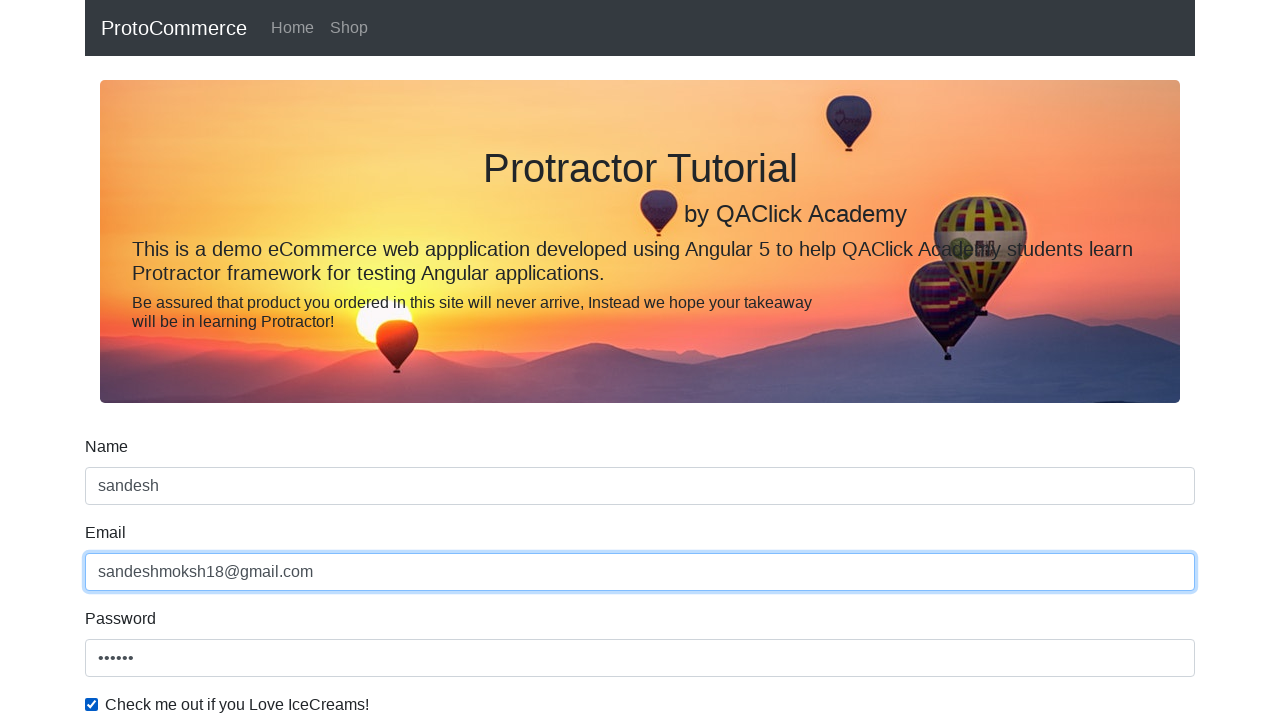

Clicked first radio button (option1) at (238, 360) on input[value='option1']
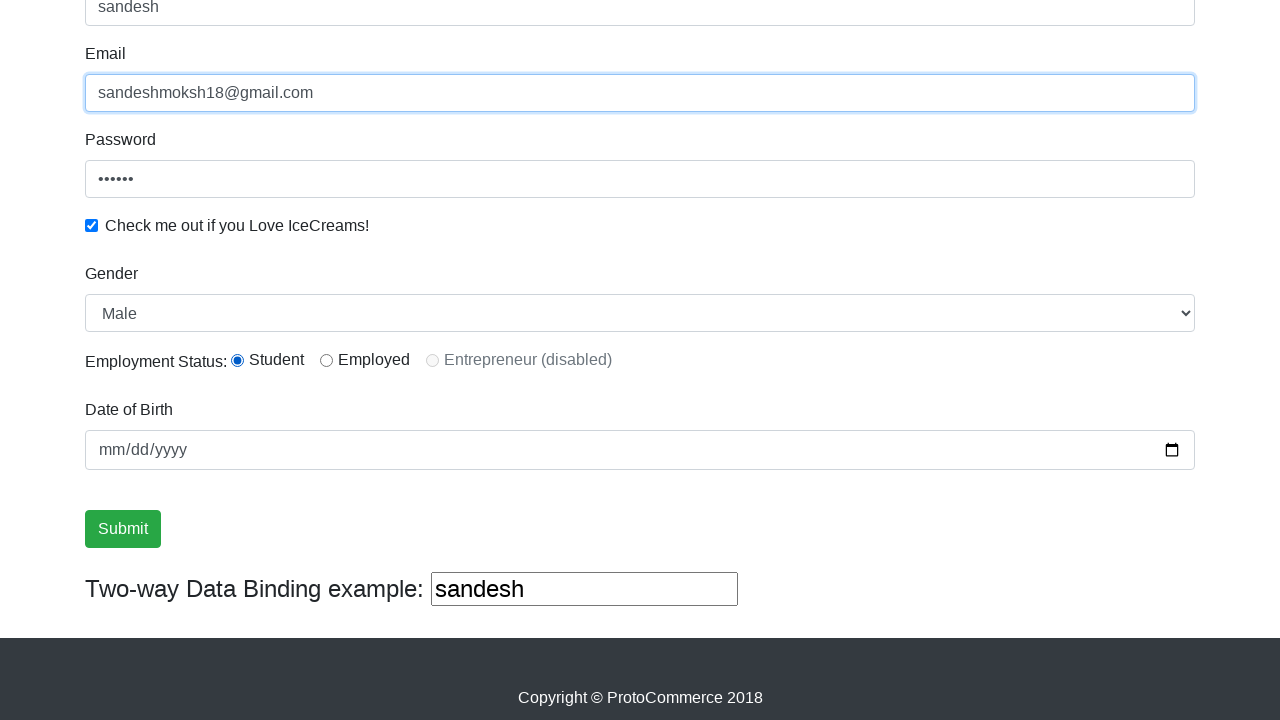

Clicked second radio button at (326, 360) on #inlineRadio2
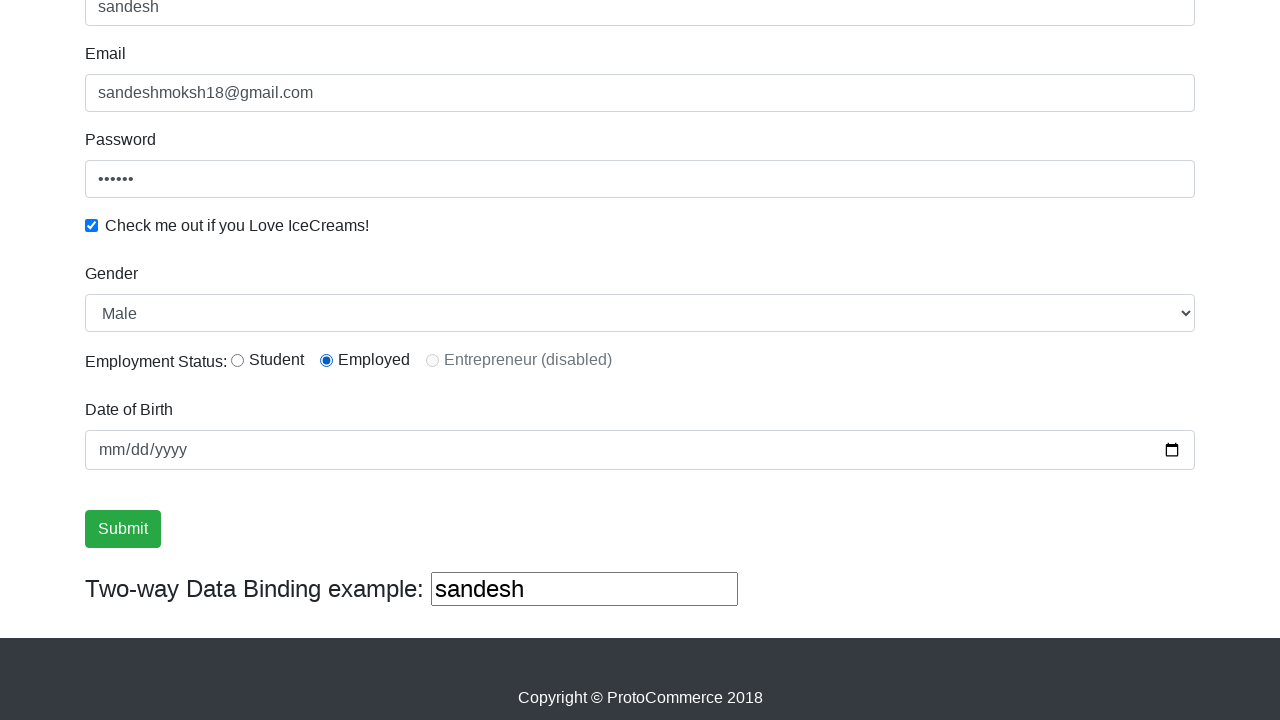

Clicked Submit button to submit the form at (123, 529) on input[value='Submit']
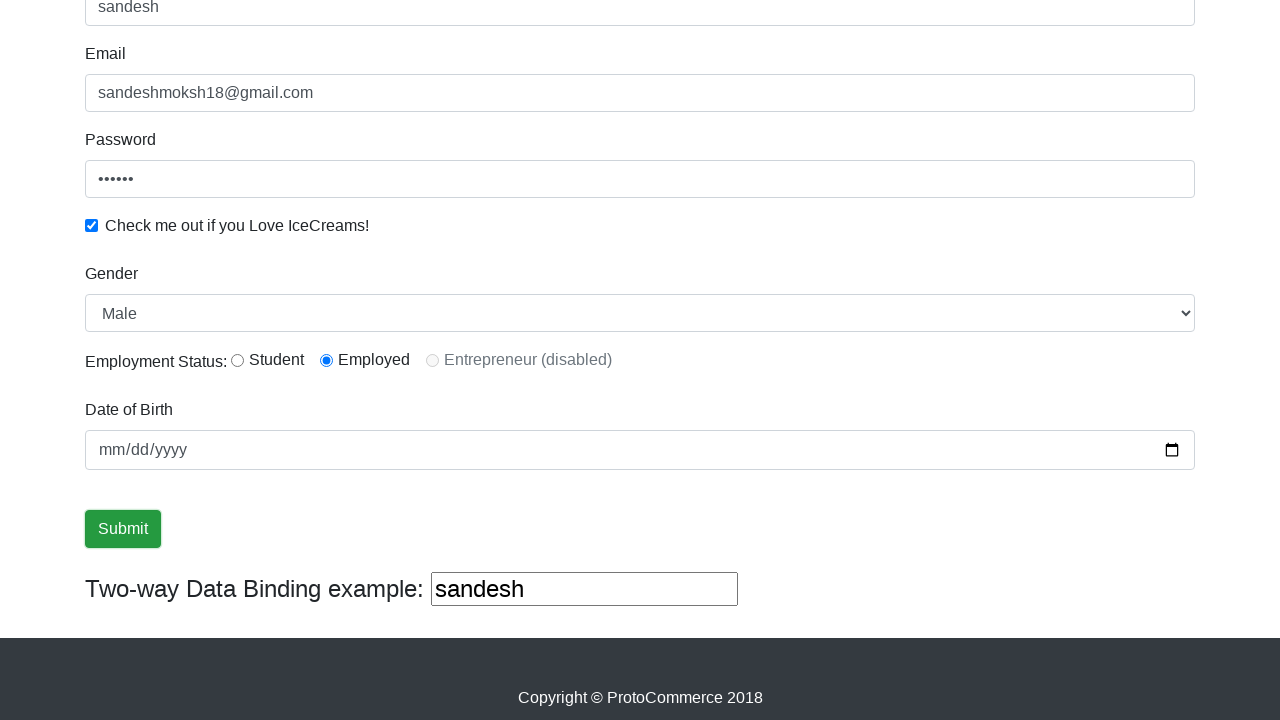

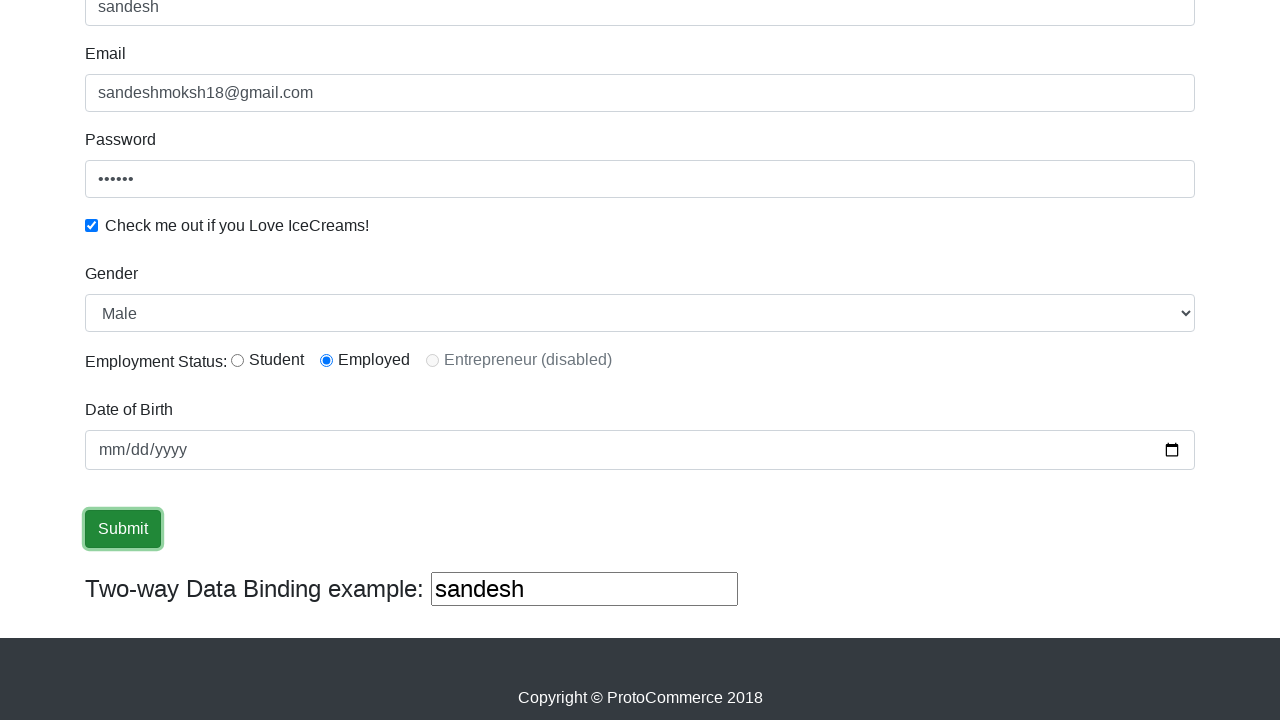